Navigates to the Sortable Data Tables page and verifies that the table is present

Starting URL: https://the-internet.herokuapp.com

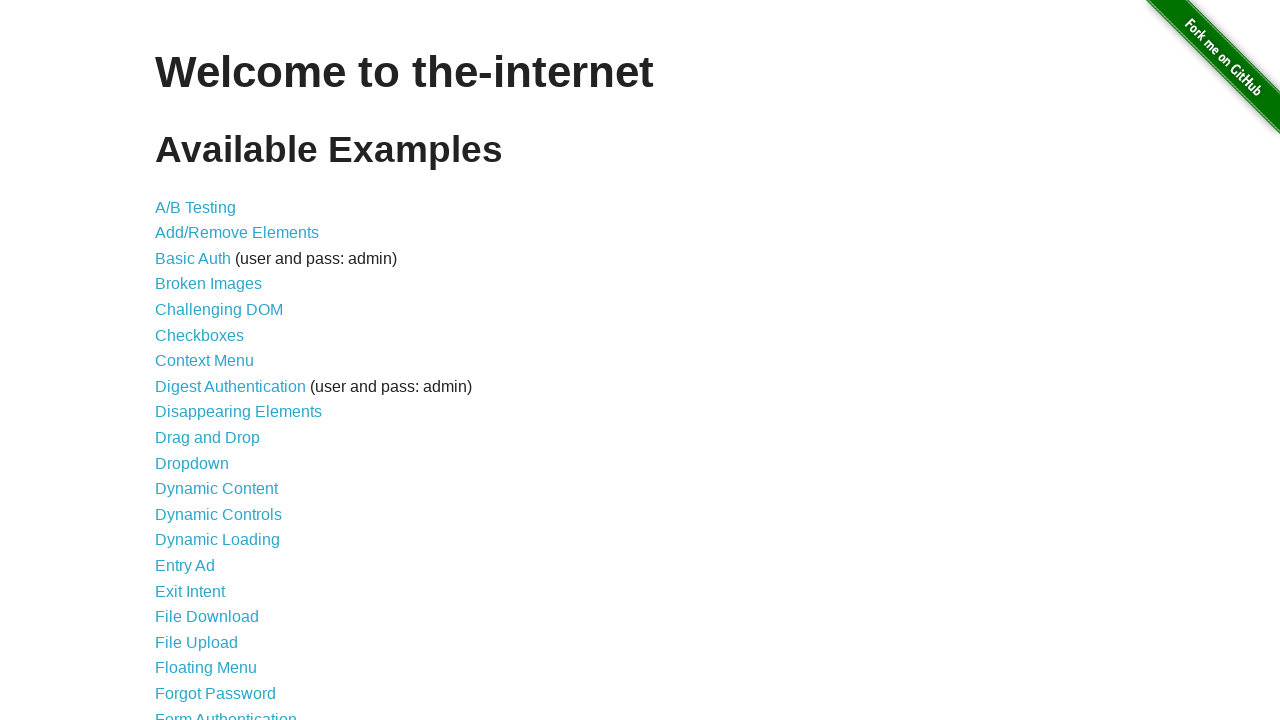

Clicked on Sortable Data Tables link at (230, 574) on text=Sortable Data Tables
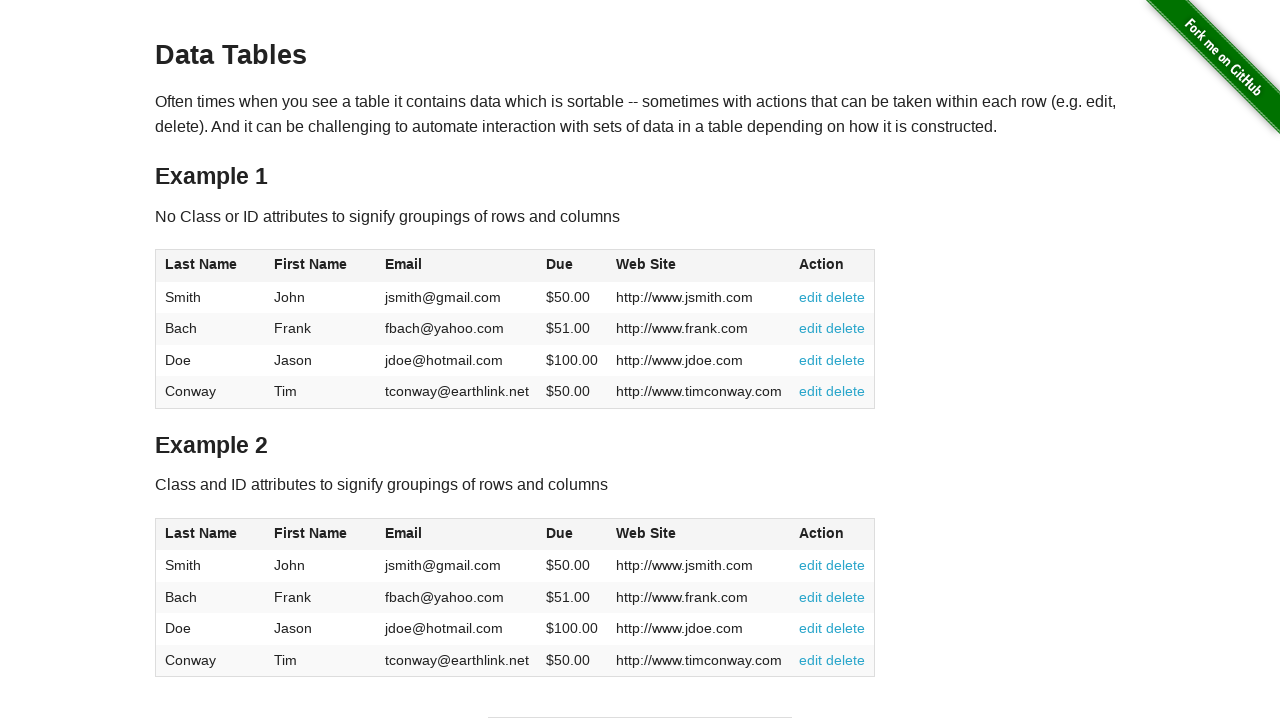

Table element loaded on the page
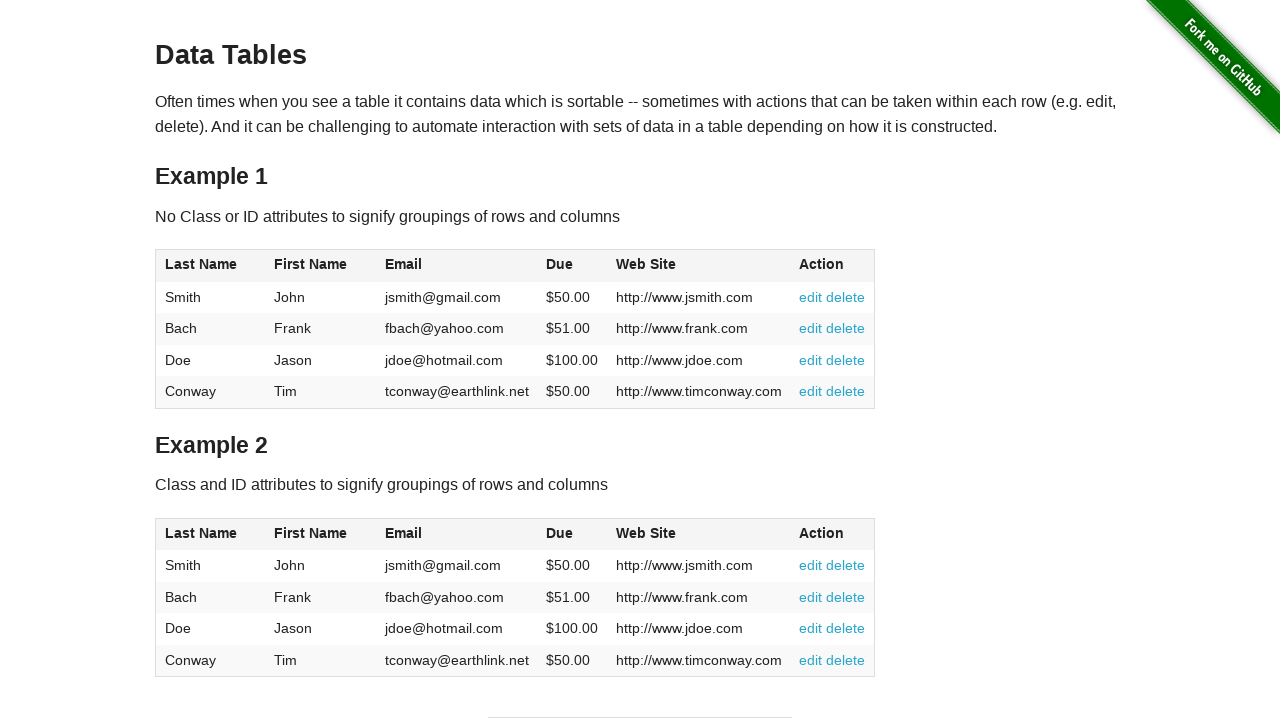

Table rows are present and visible
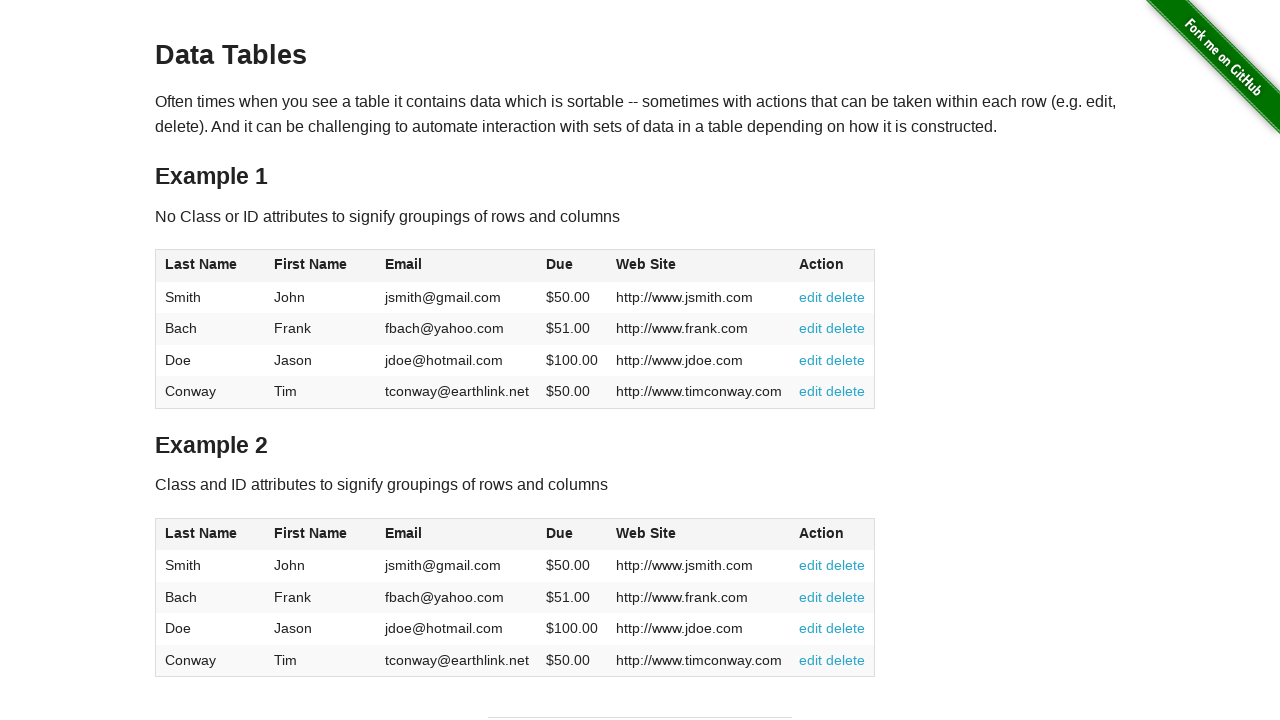

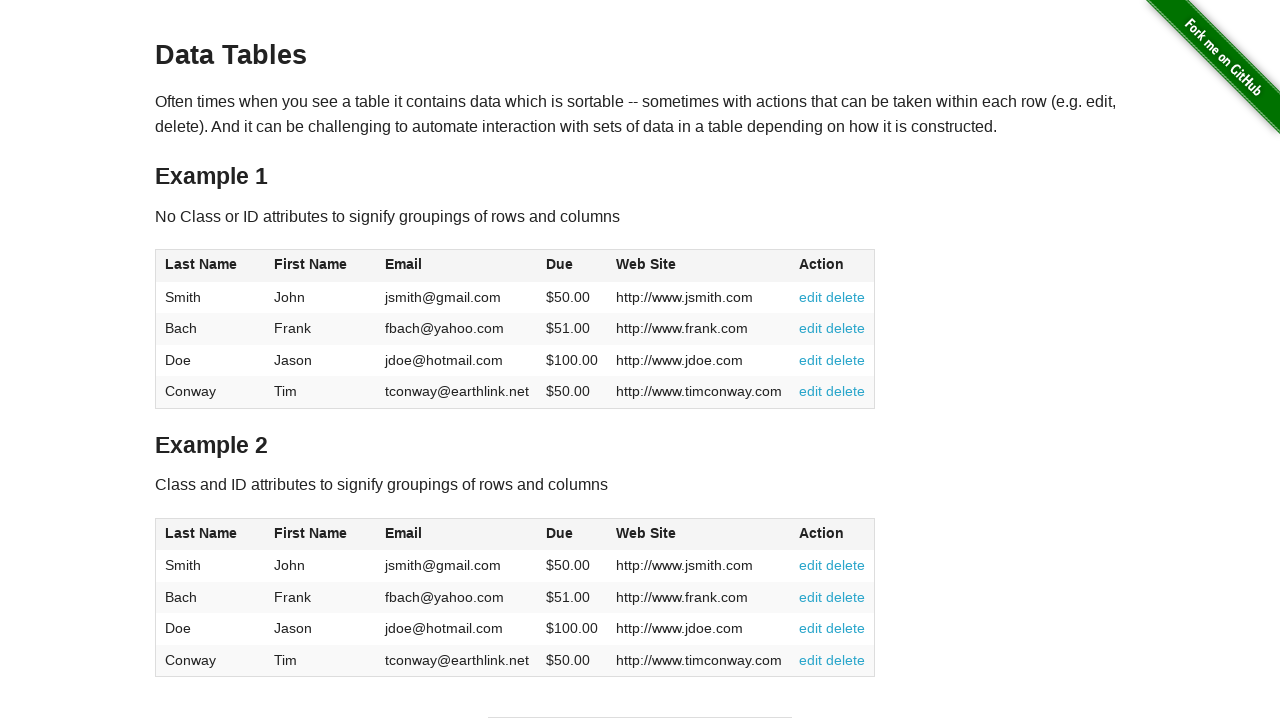